Tests browser navigation functionality by navigating to multiple URLs and using browser back/forward buttons

Starting URL: https://www.saucedemo.com/

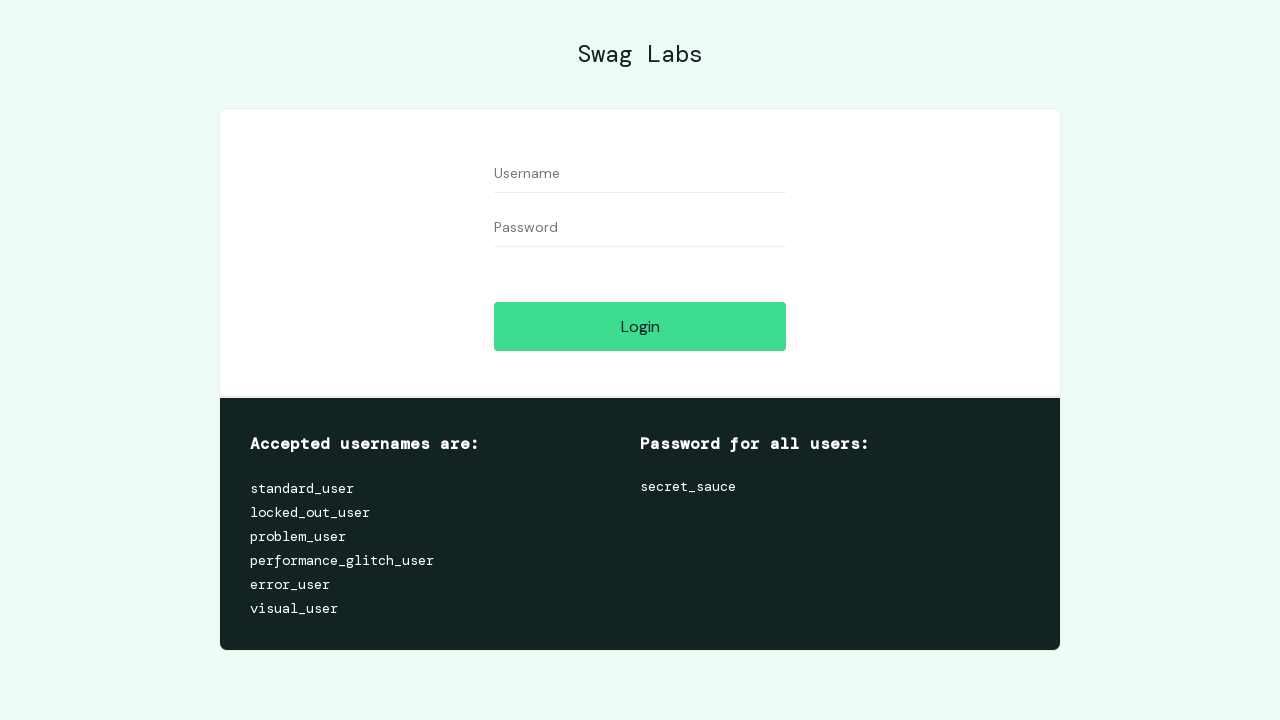

Navigated to OrangeHRM login page
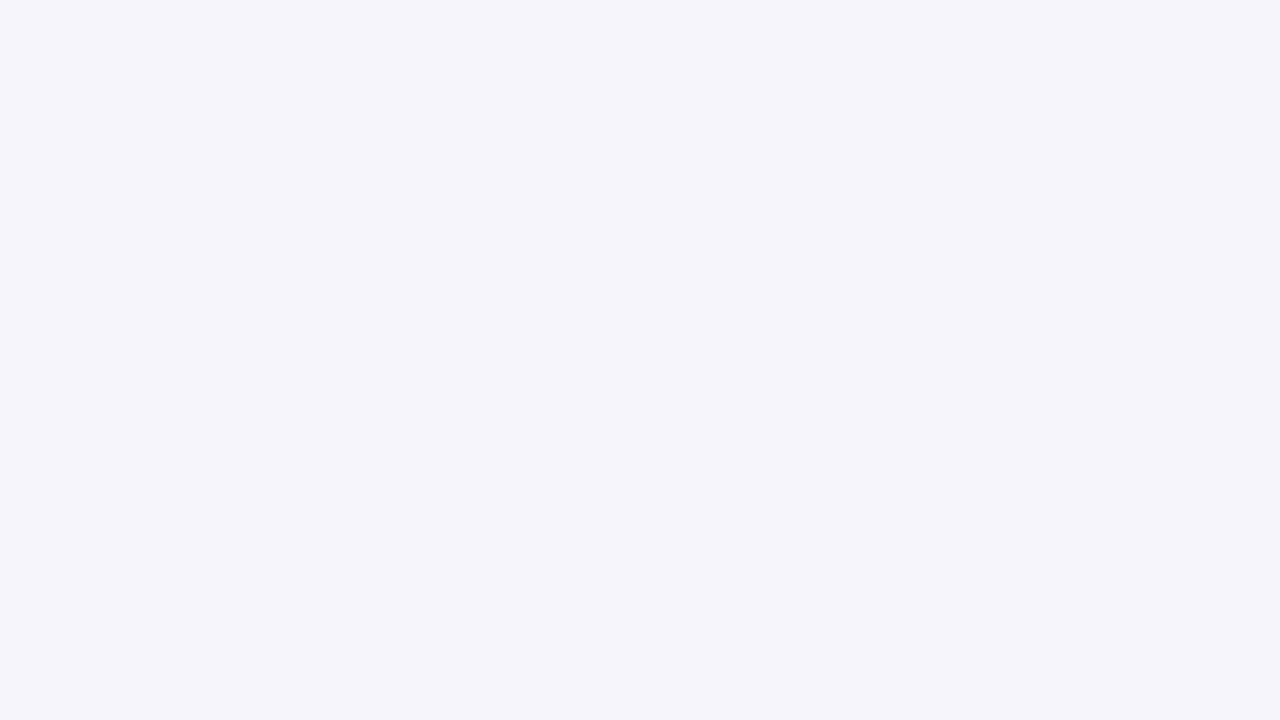

Navigated back using browser back button
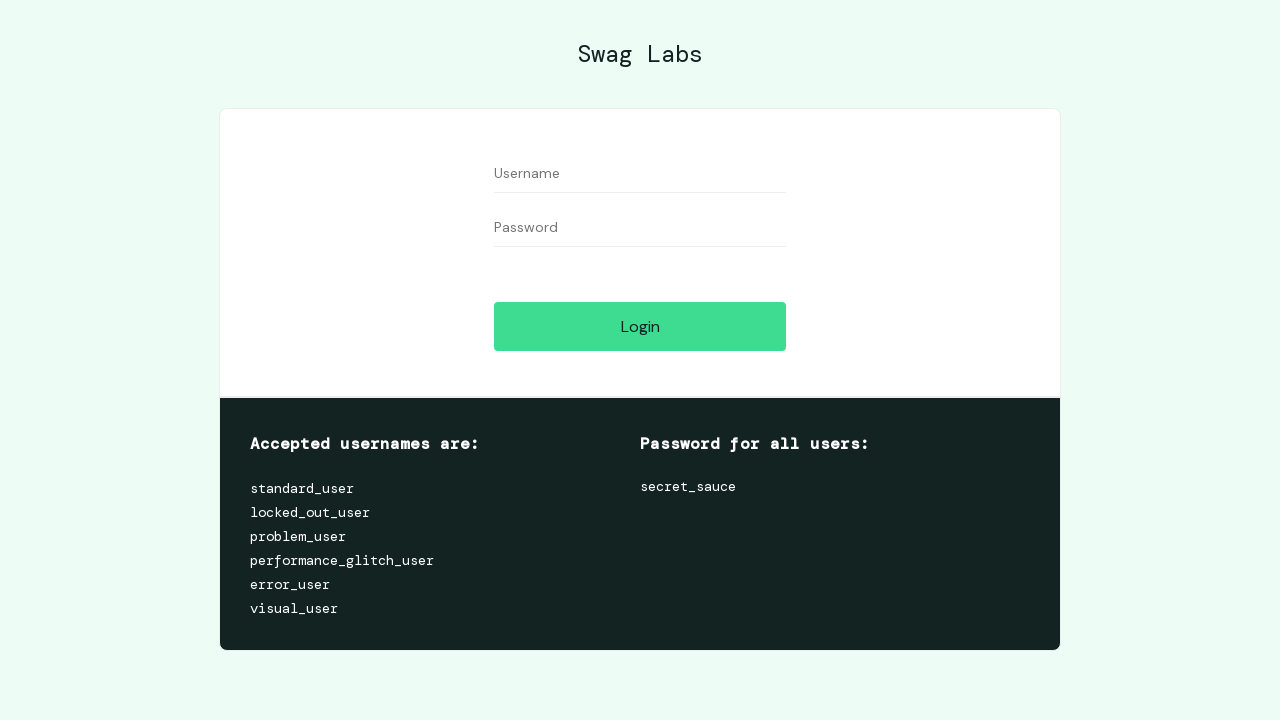

Navigated forward using browser forward button
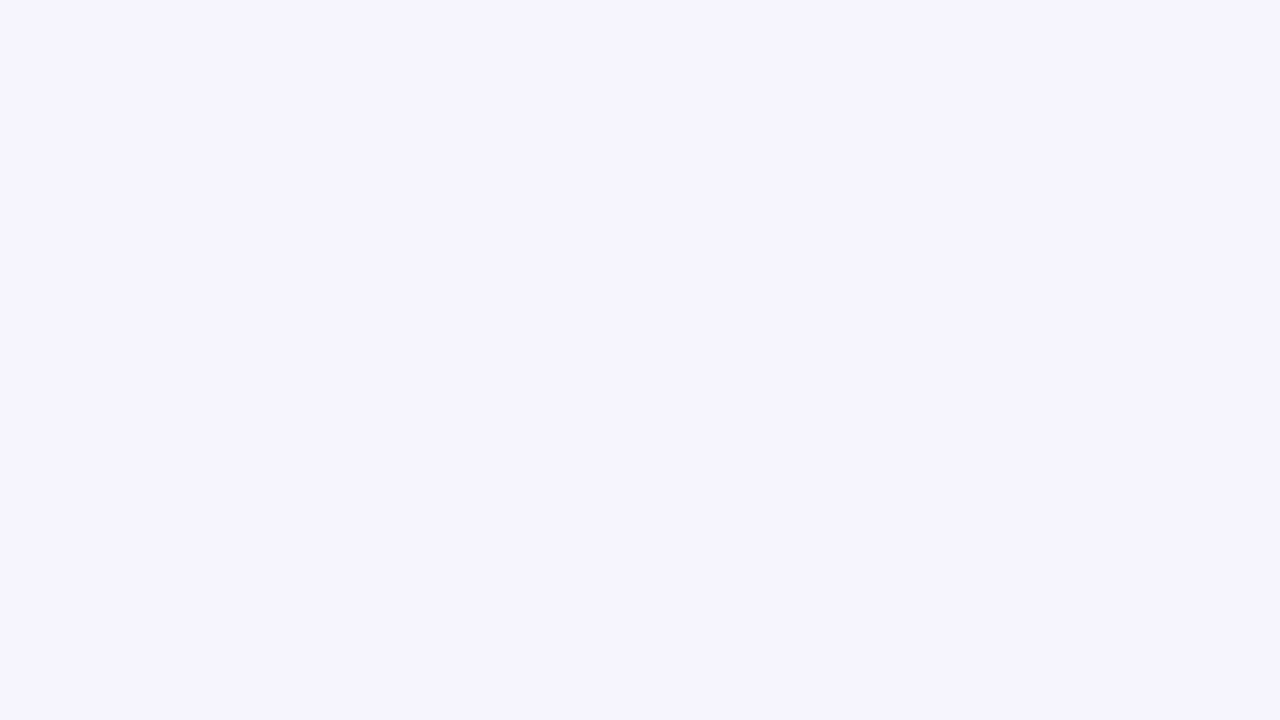

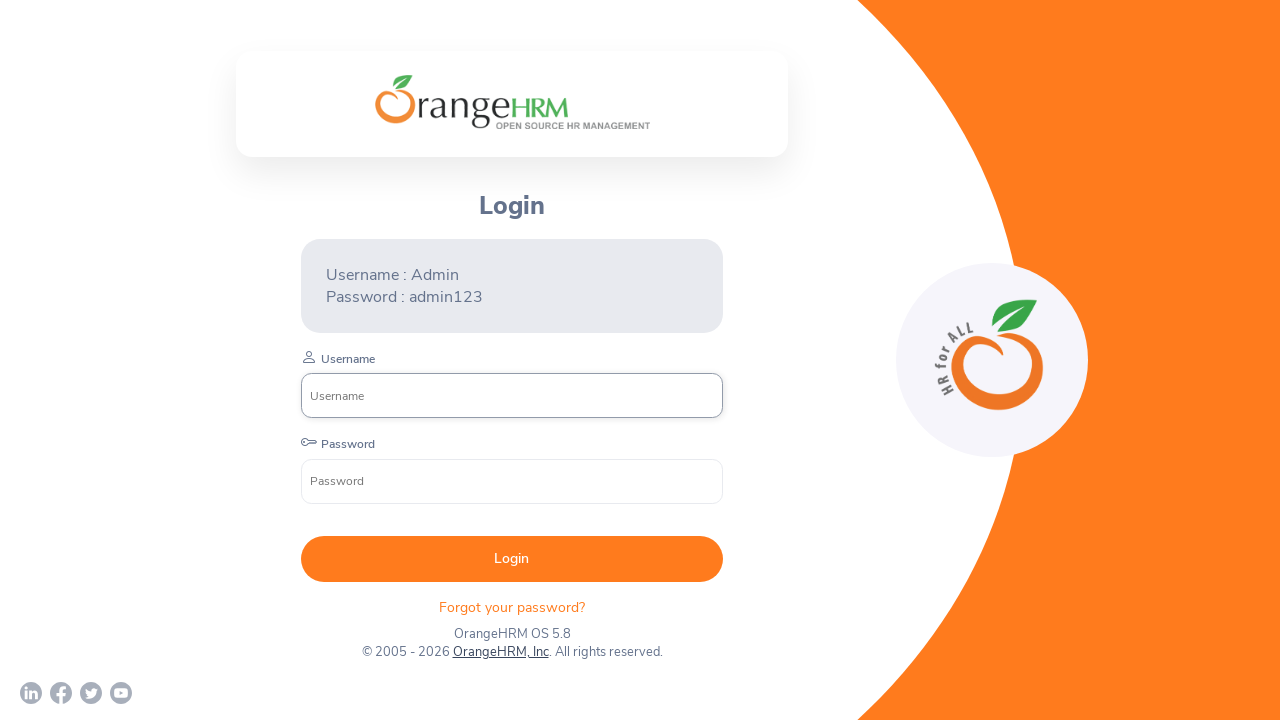